Tests that canceled changes to an employee's name do not persist

Starting URL: https://devmountain-qa.github.io/employee-manager/1.2_Version/index.html

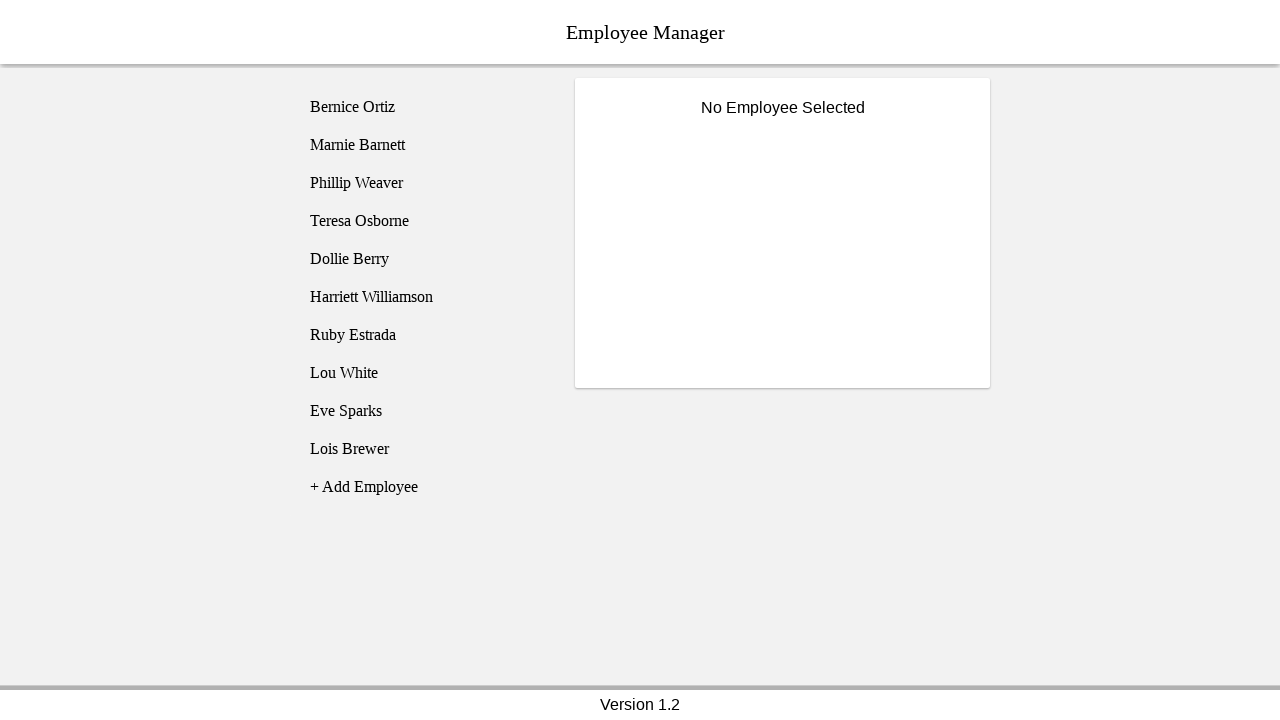

Clicked on Phillip Weaver employee record at (425, 183) on [name="employee3"]
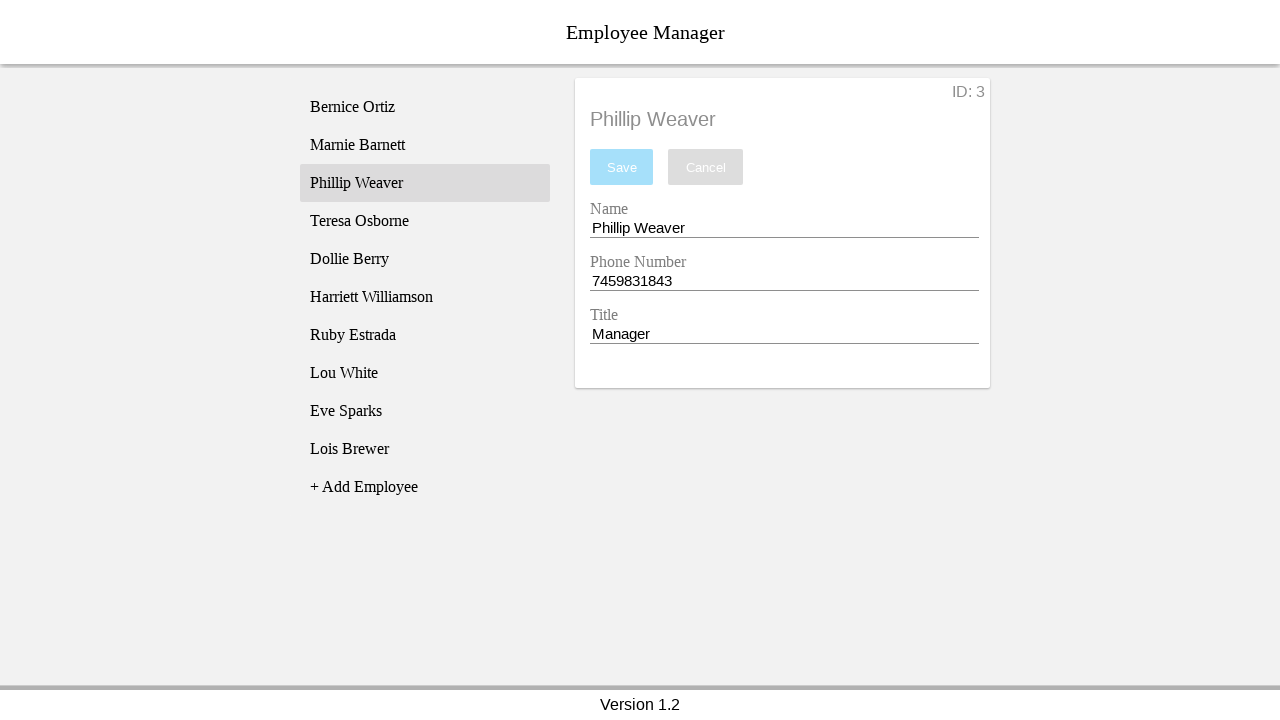

Name input field became visible
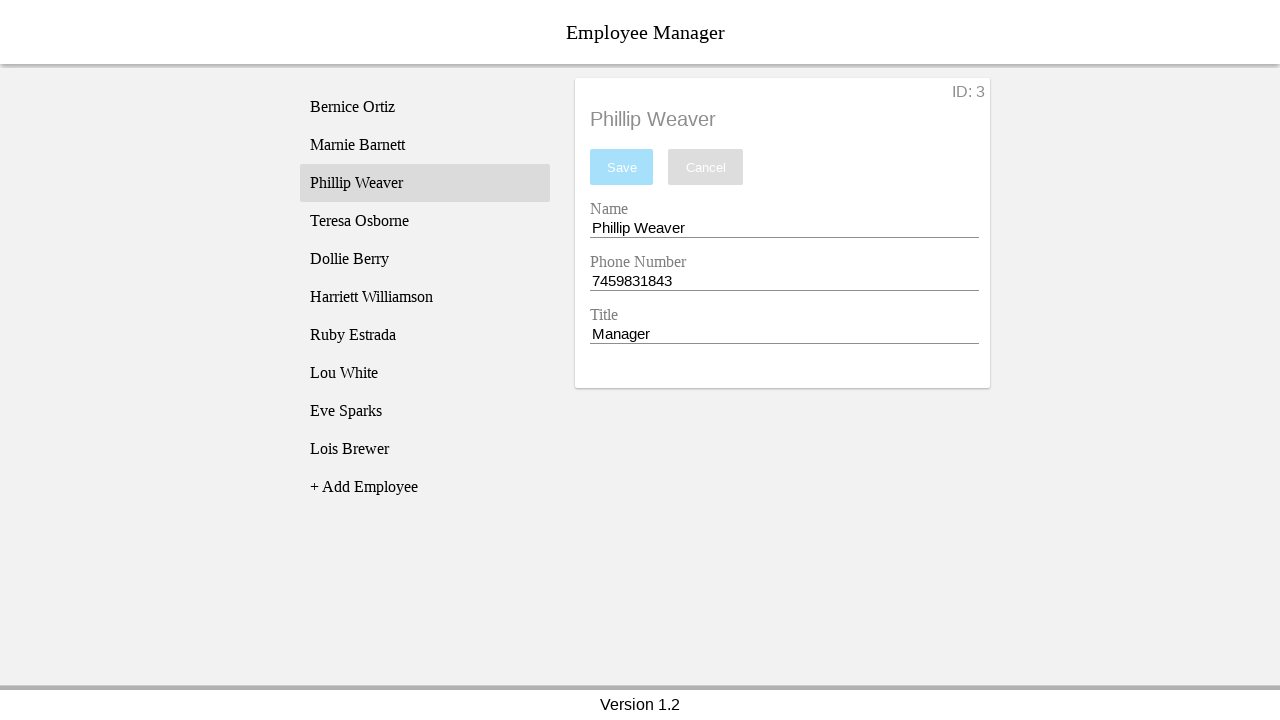

Entered 'Test Name' in the name field on input[name="nameEntry"]
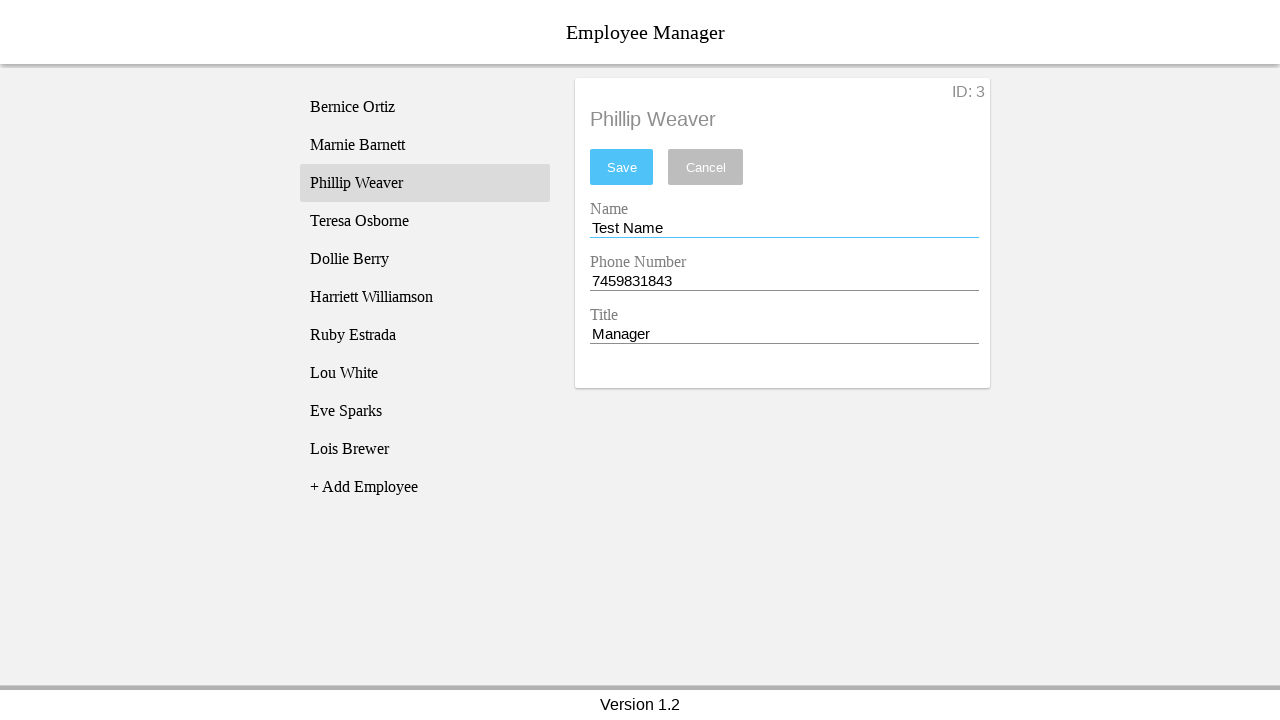

Clicked cancel button to discard changes at (706, 167) on [name="cancel"]
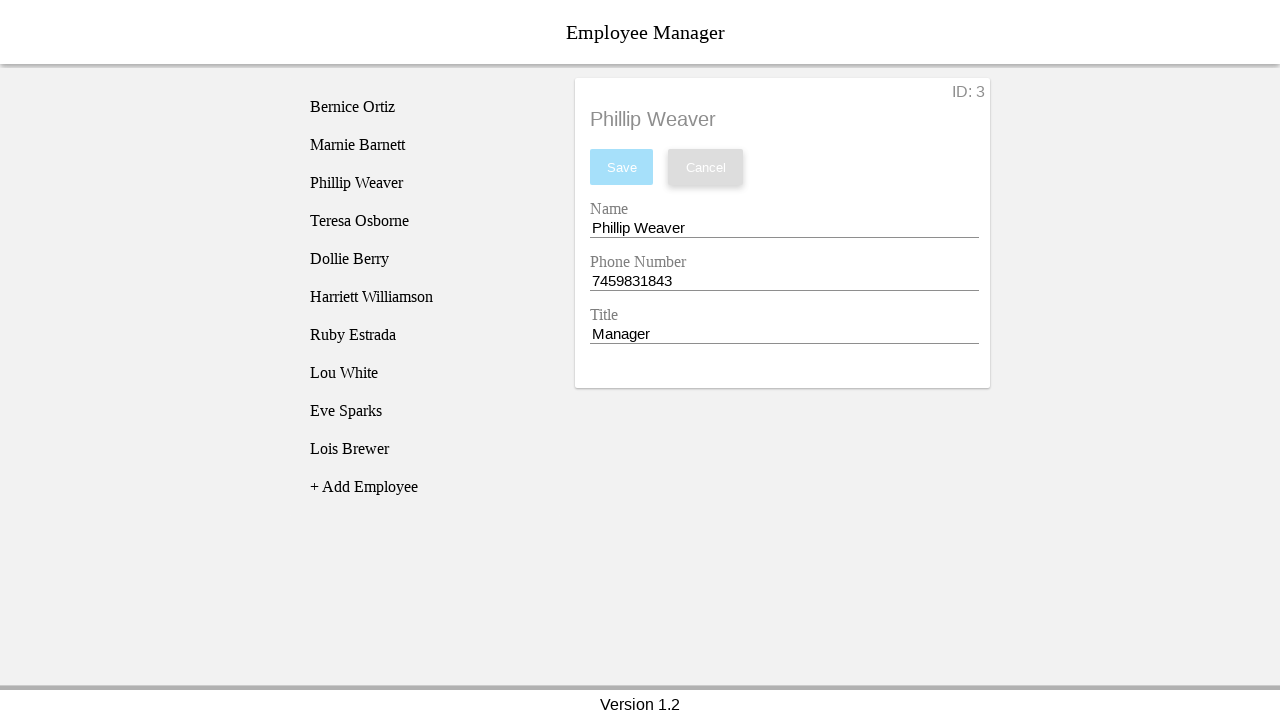

Verified name input field is present and original name was restored
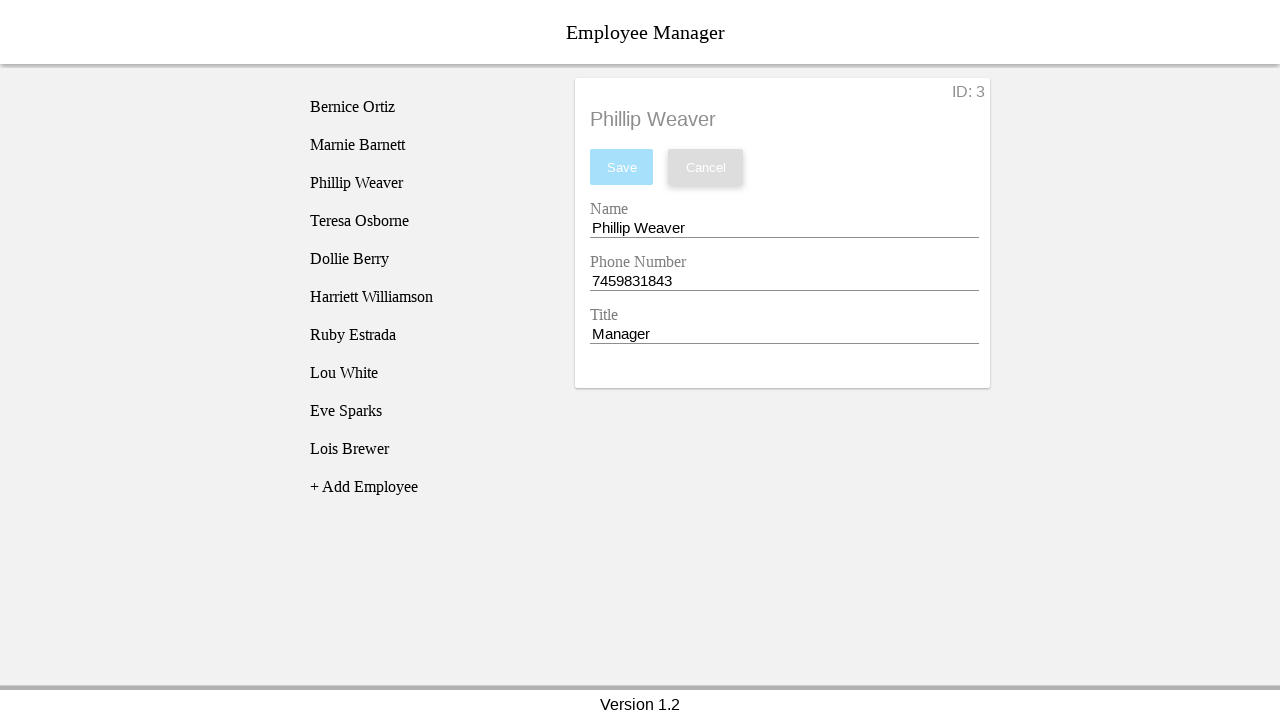

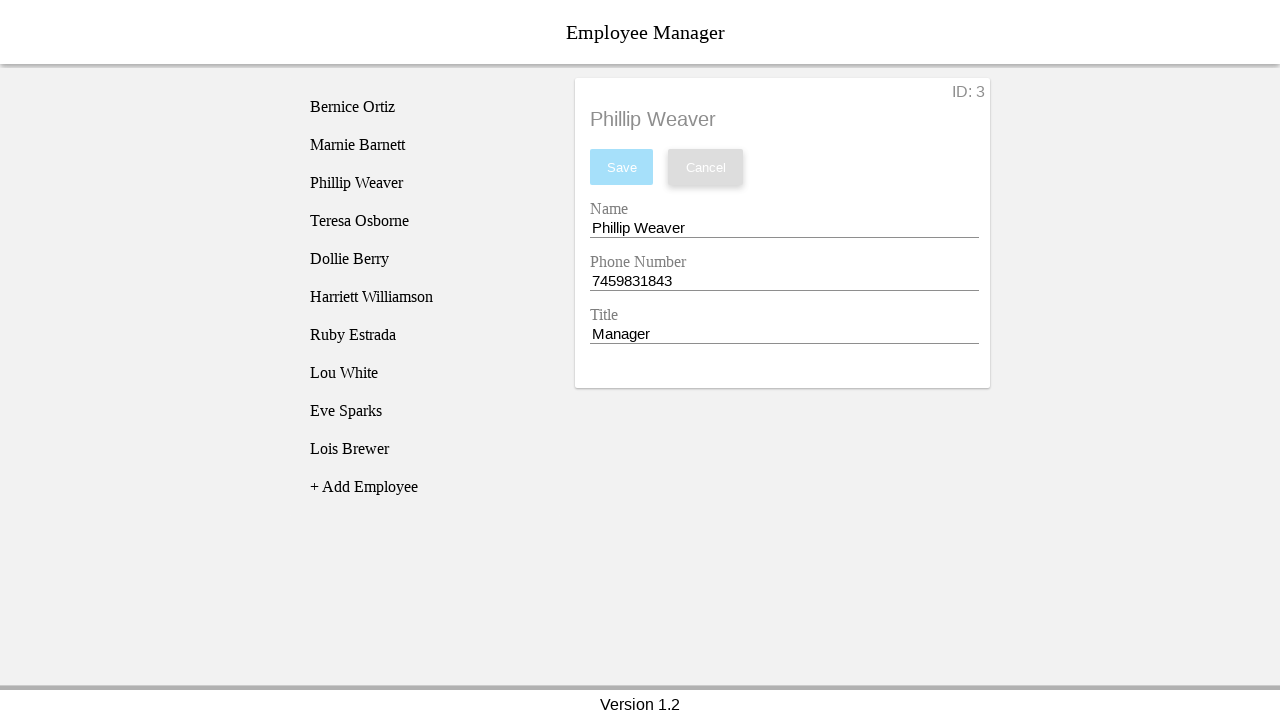